Tests button synchronization by clicking through a sequence of four buttons (button00 through button03) that appear dynamically, then verifies that a success message "All Buttons Clicked" is displayed.

Starting URL: https://eviltester.github.io/synchole/buttons.html

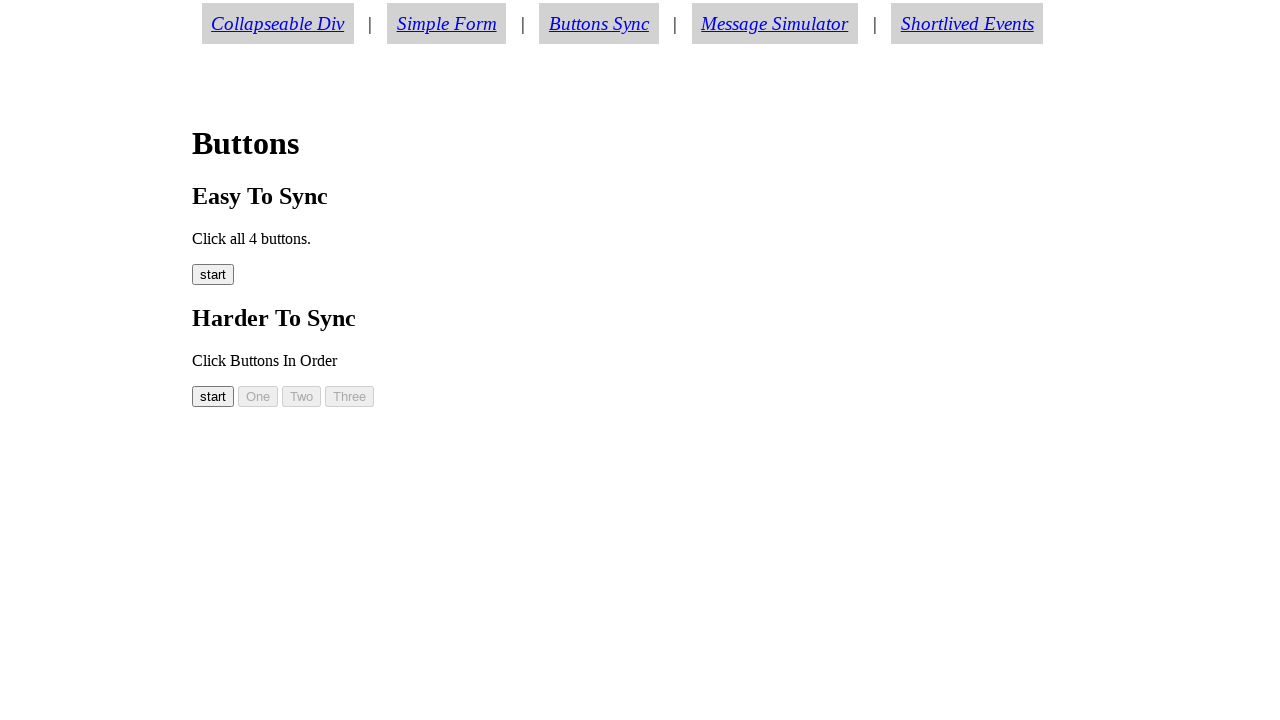

Waited for button00 to become visible
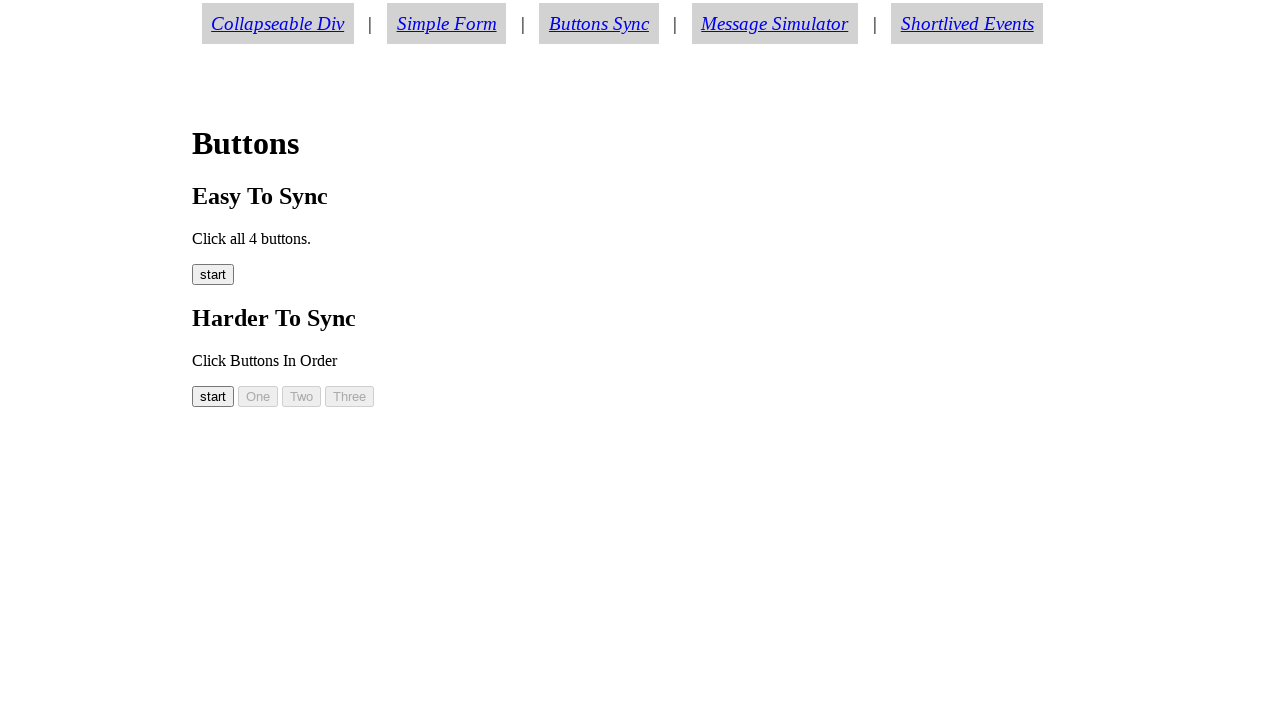

Clicked button00 at (213, 396) on #button00
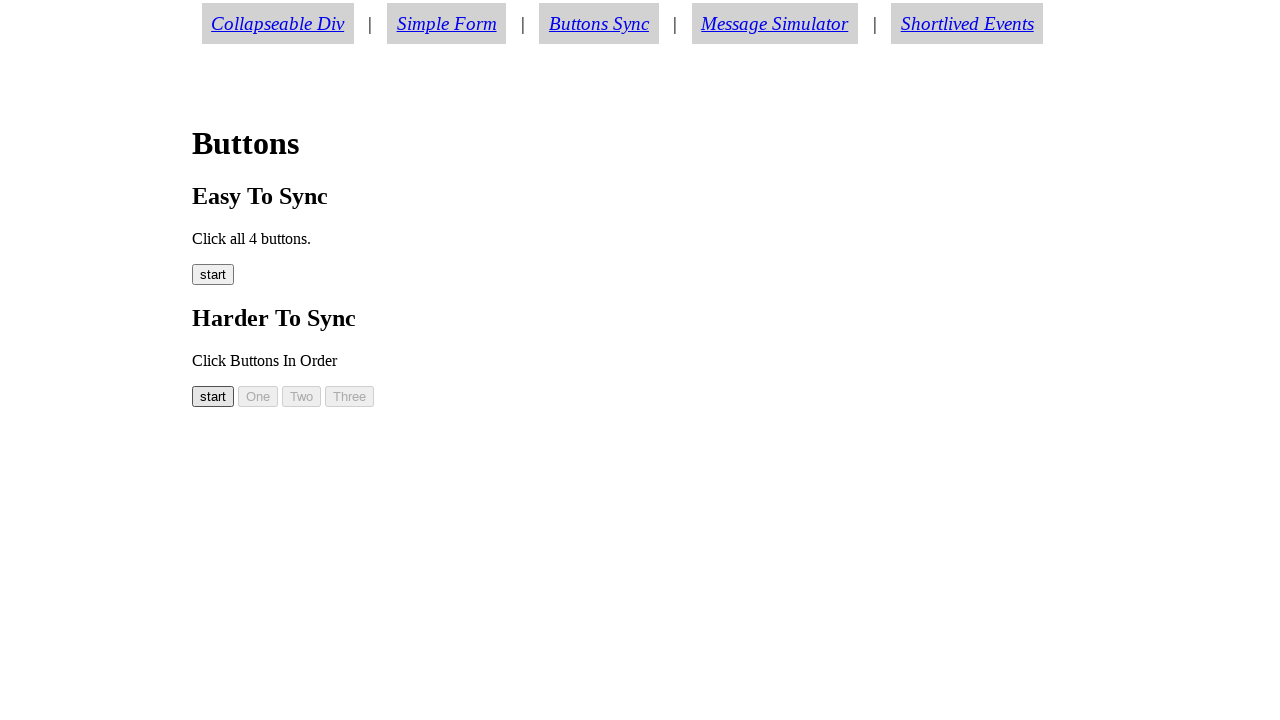

Waited for button01 to become visible
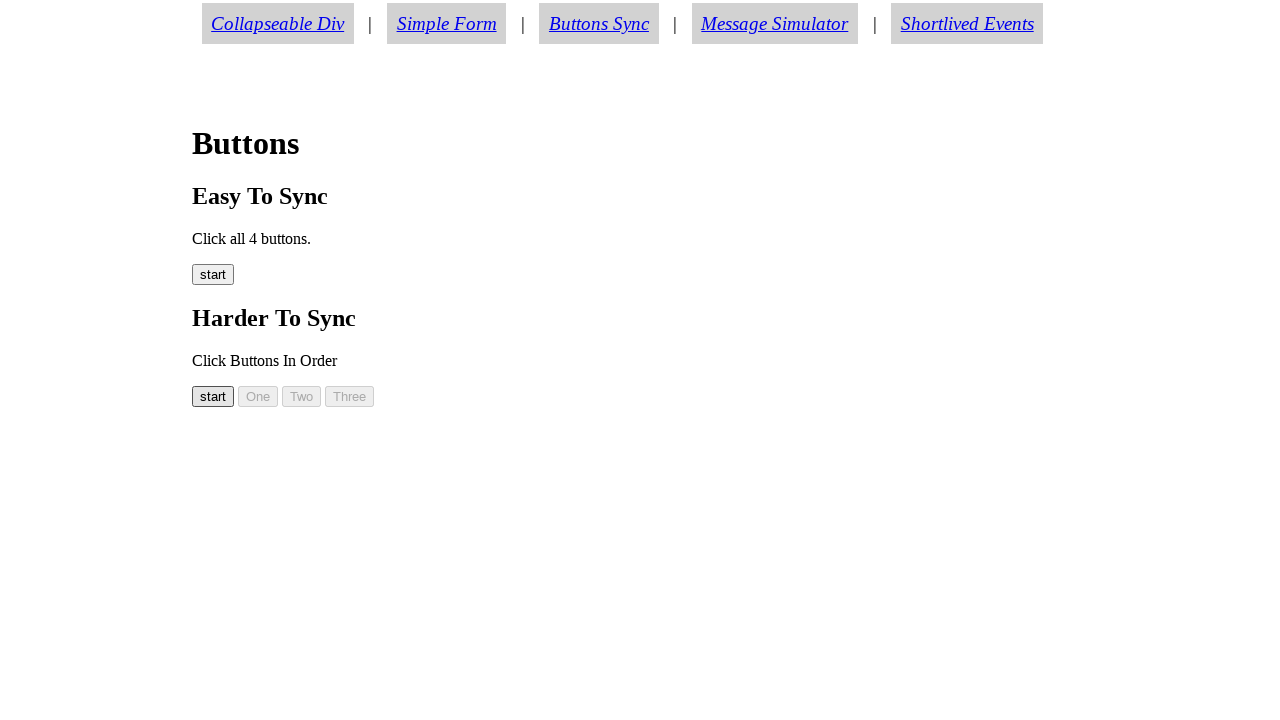

Clicked button01 at (258, 396) on #button01
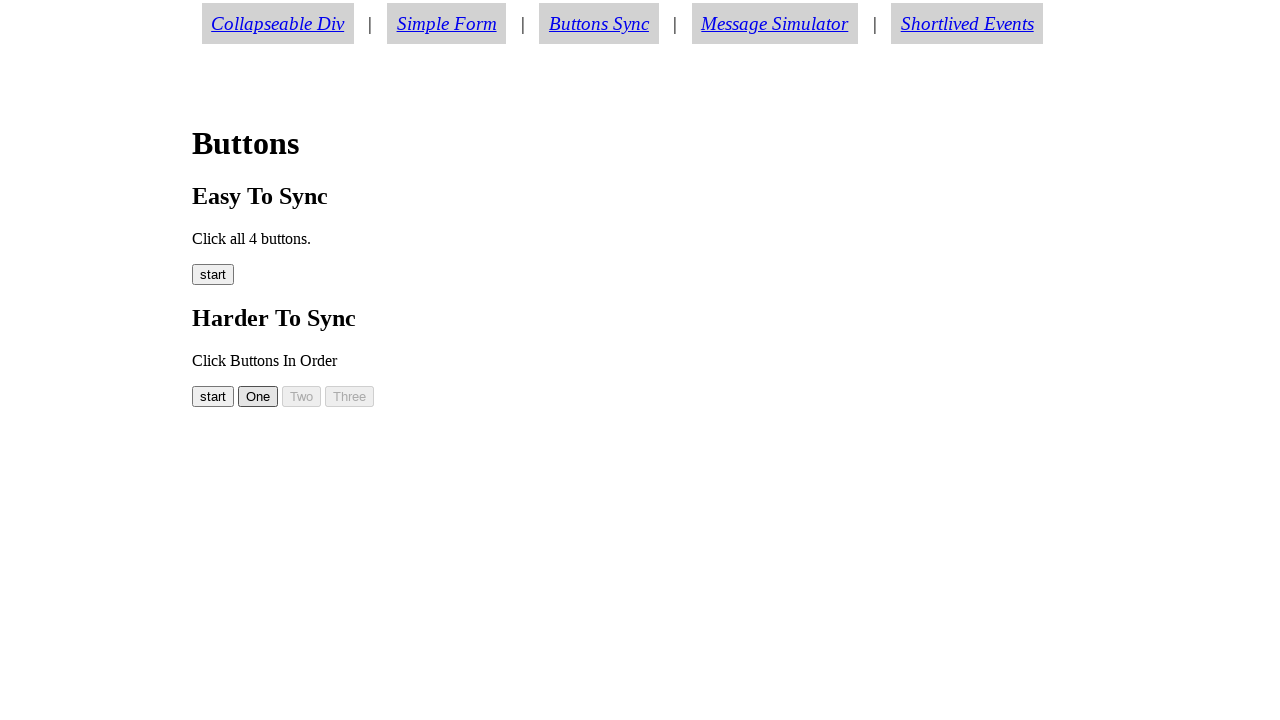

Waited for button02 to become visible
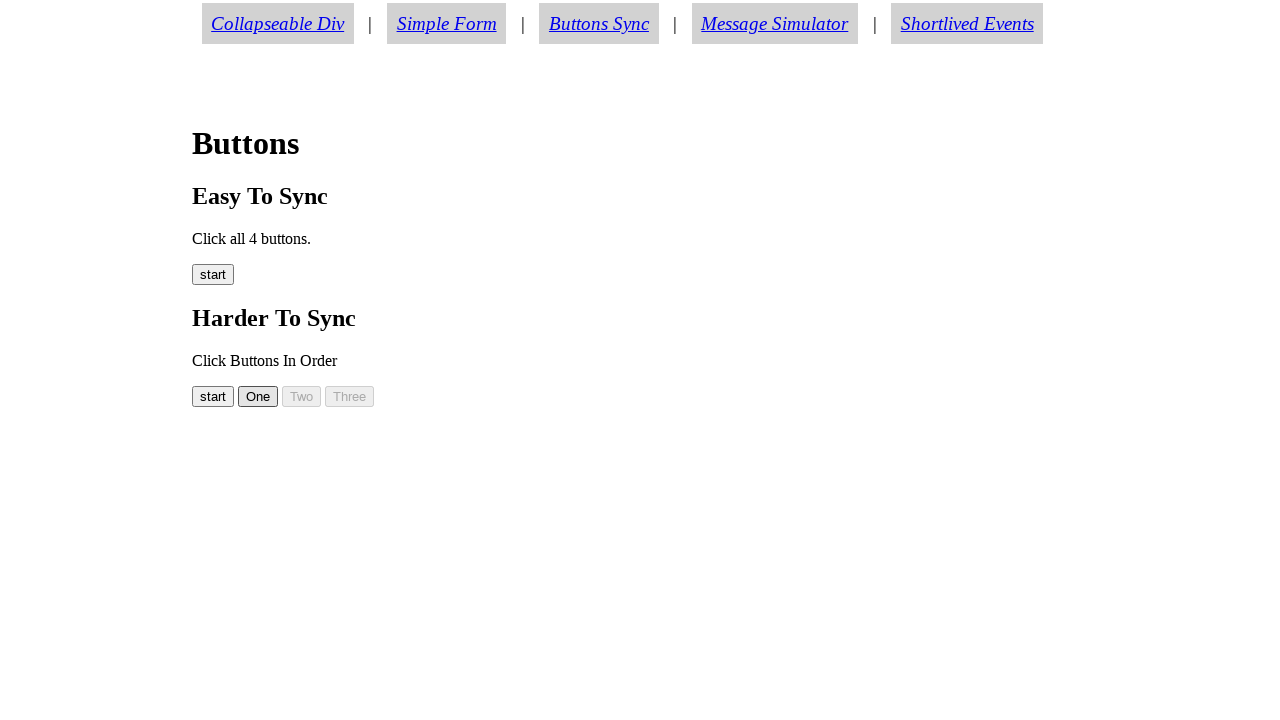

Clicked button02 at (302, 396) on #button02
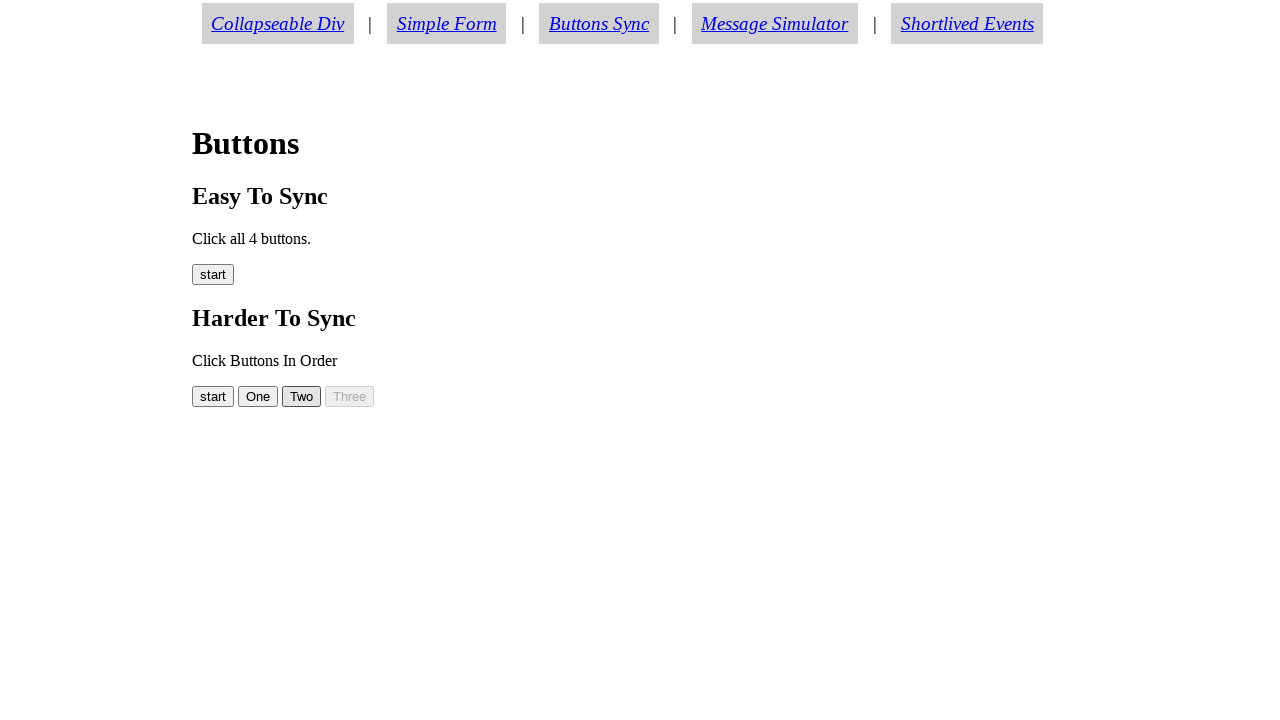

Waited for button03 to become visible
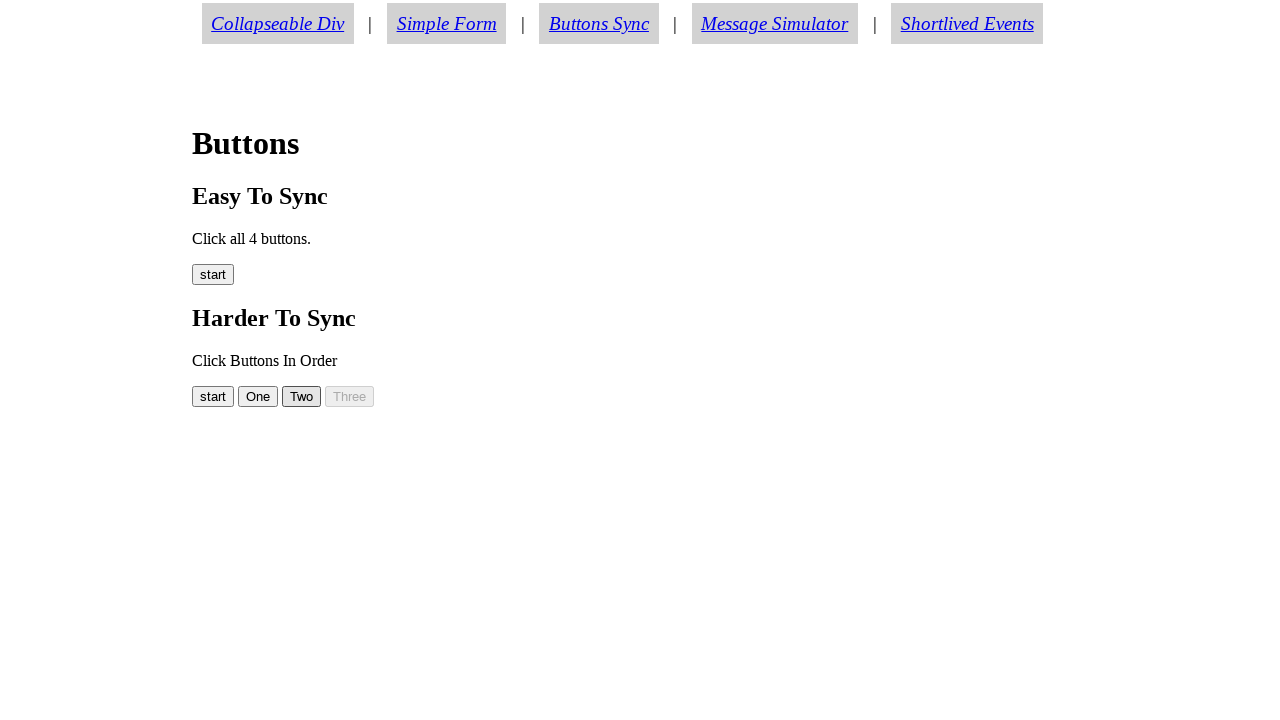

Clicked button03 at (350, 396) on #button03
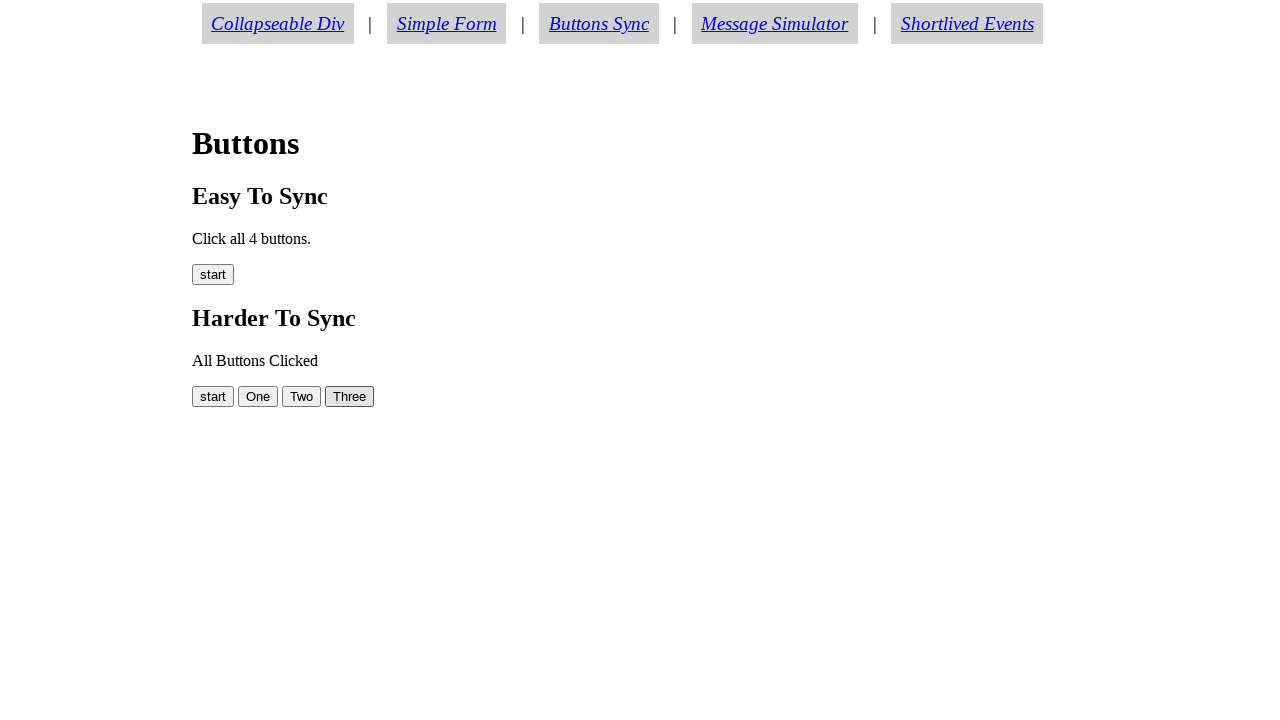

Waited for success message element to appear
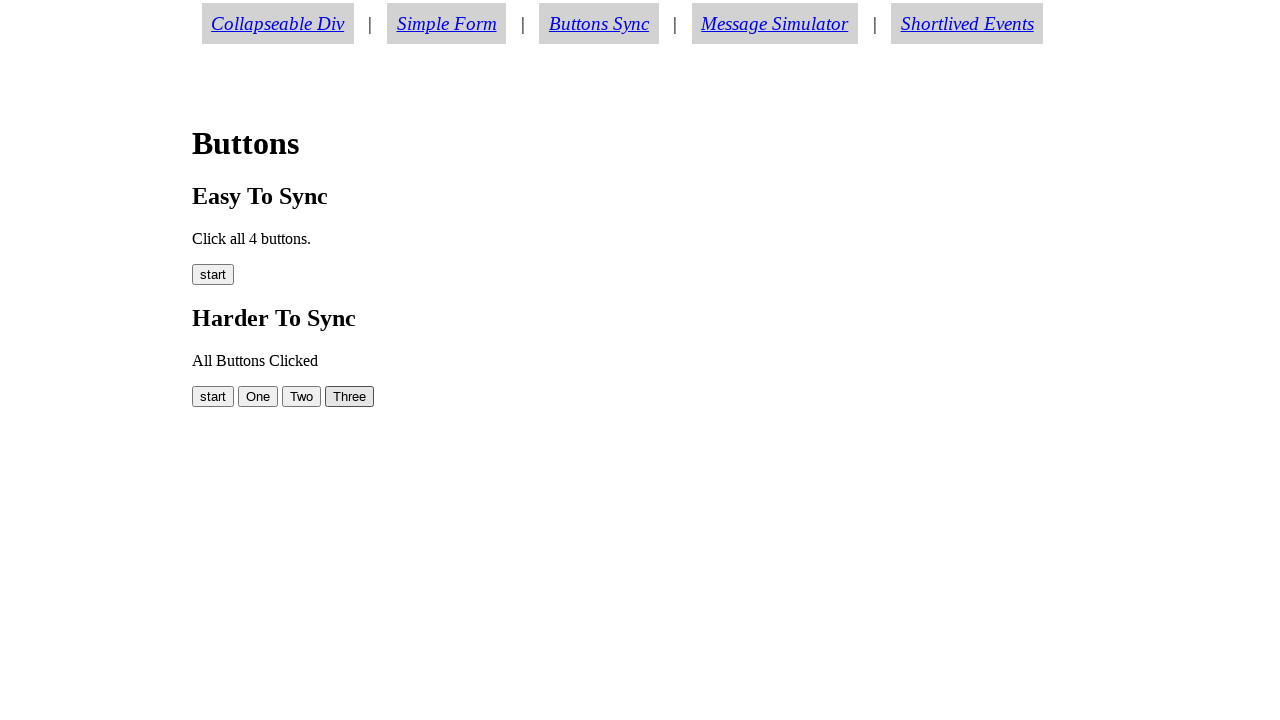

Retrieved success message text: 'All Buttons Clicked'
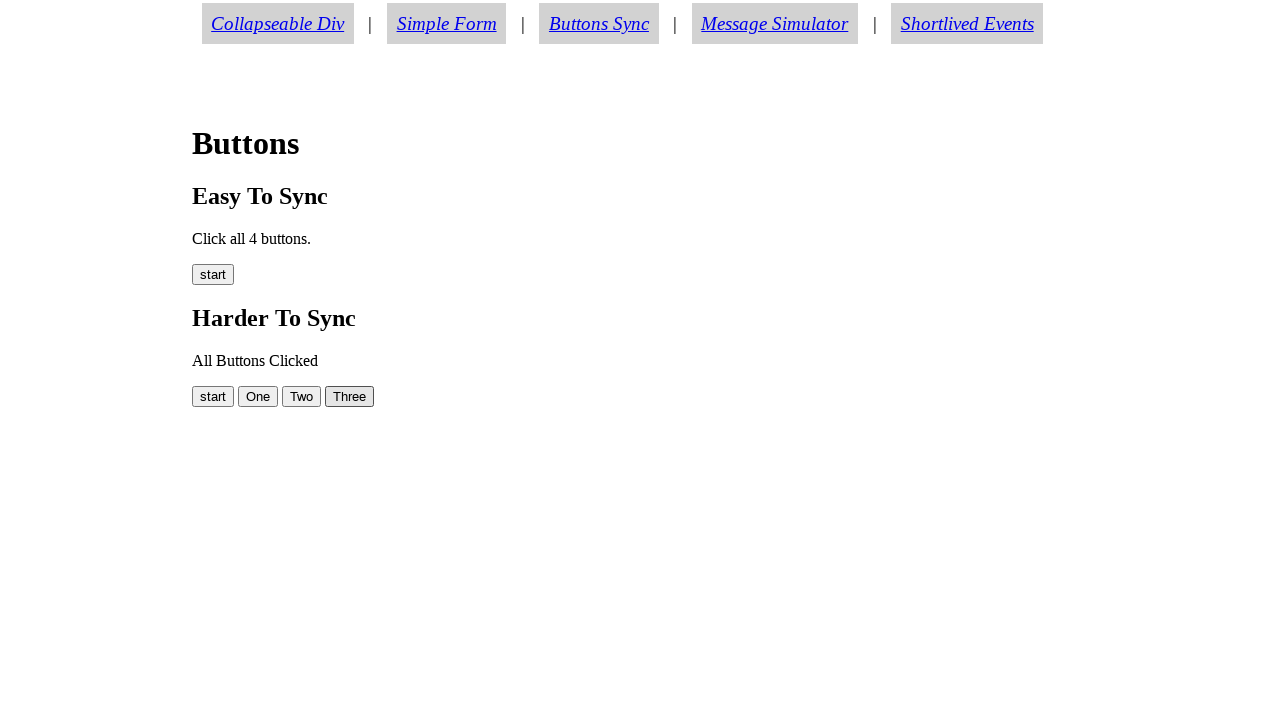

Verified that success message displays 'All Buttons Clicked'
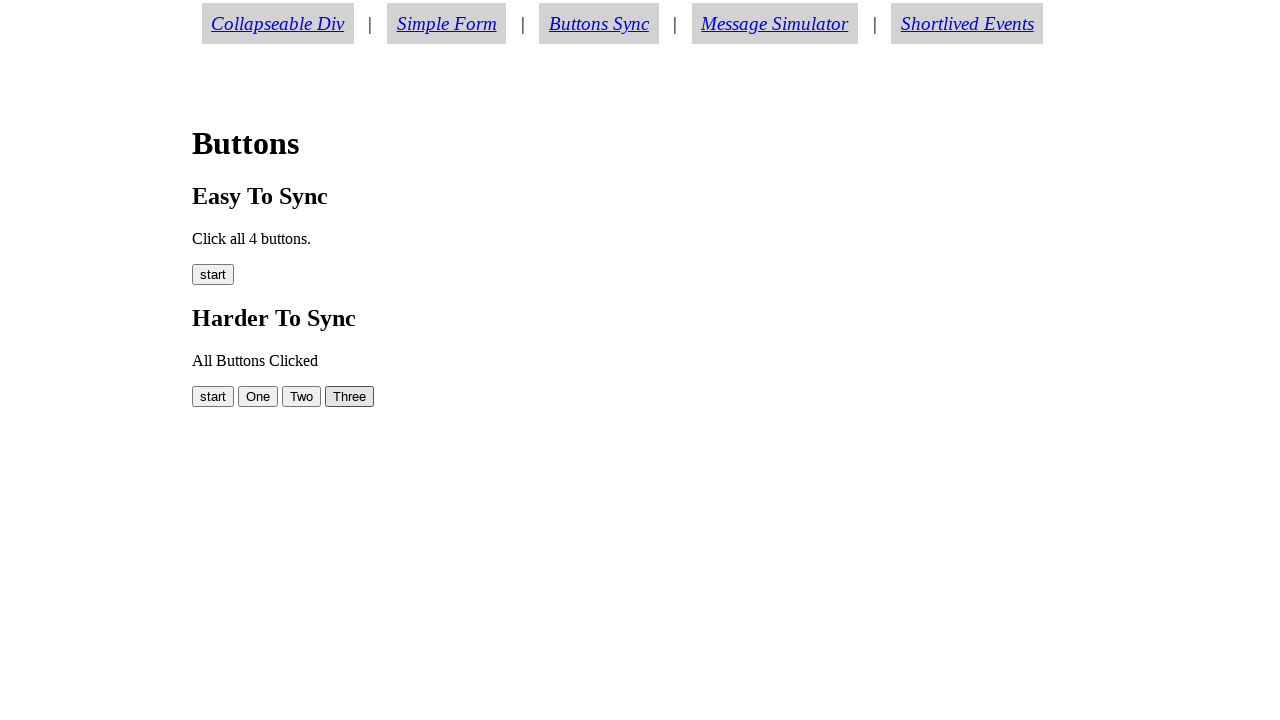

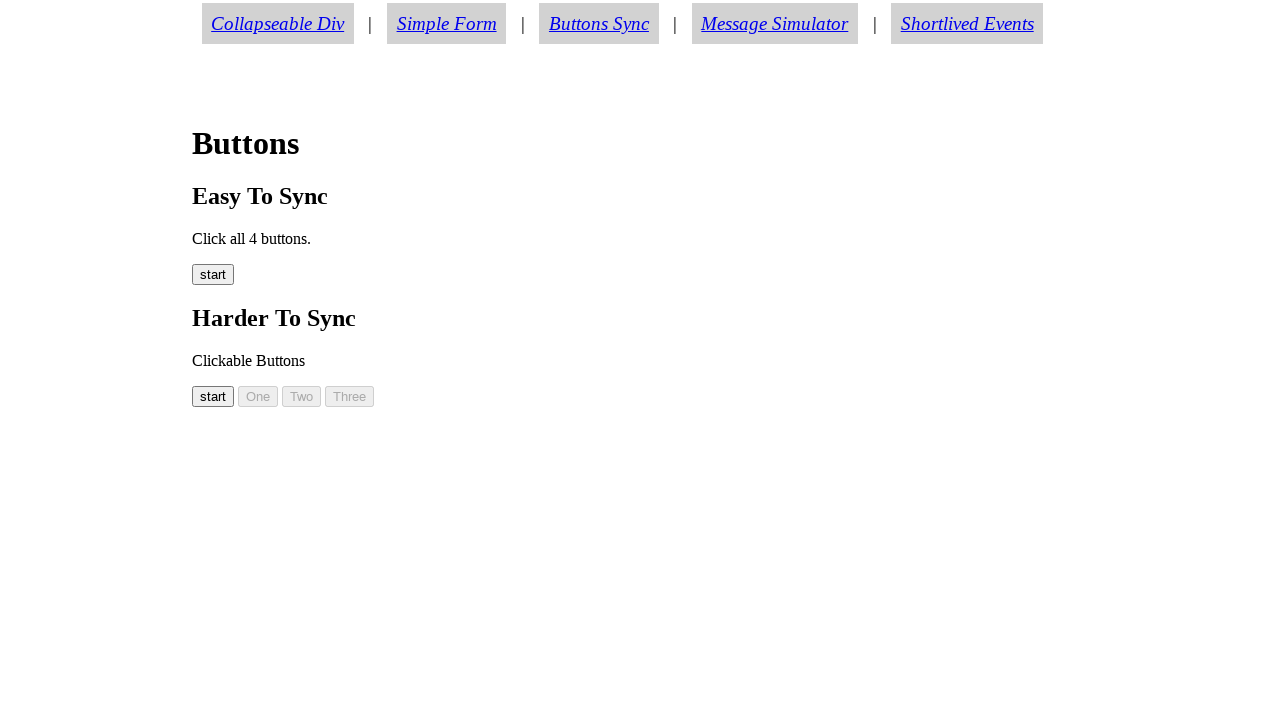